Tests keyboard key press functionality by sending Space and Left arrow keys to an element and verifying the page displays the correct key that was pressed.

Starting URL: http://the-internet.herokuapp.com/key_presses

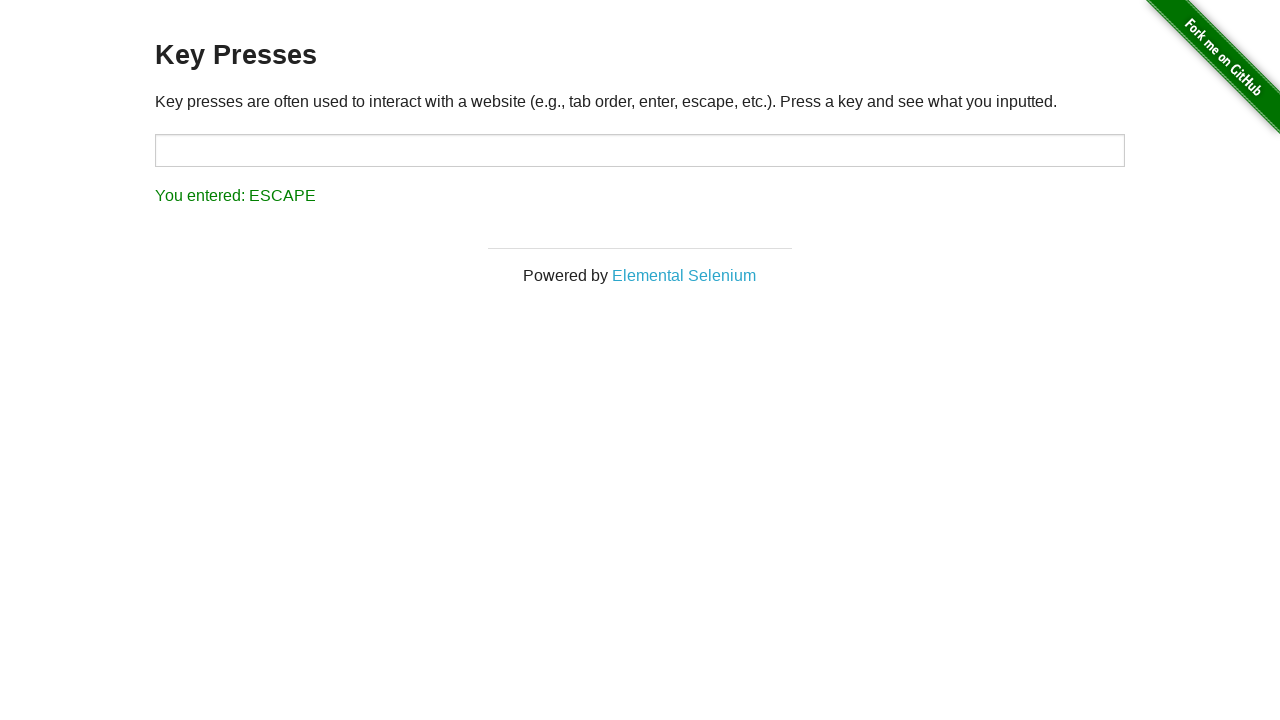

Pressed Space key on target element on #target
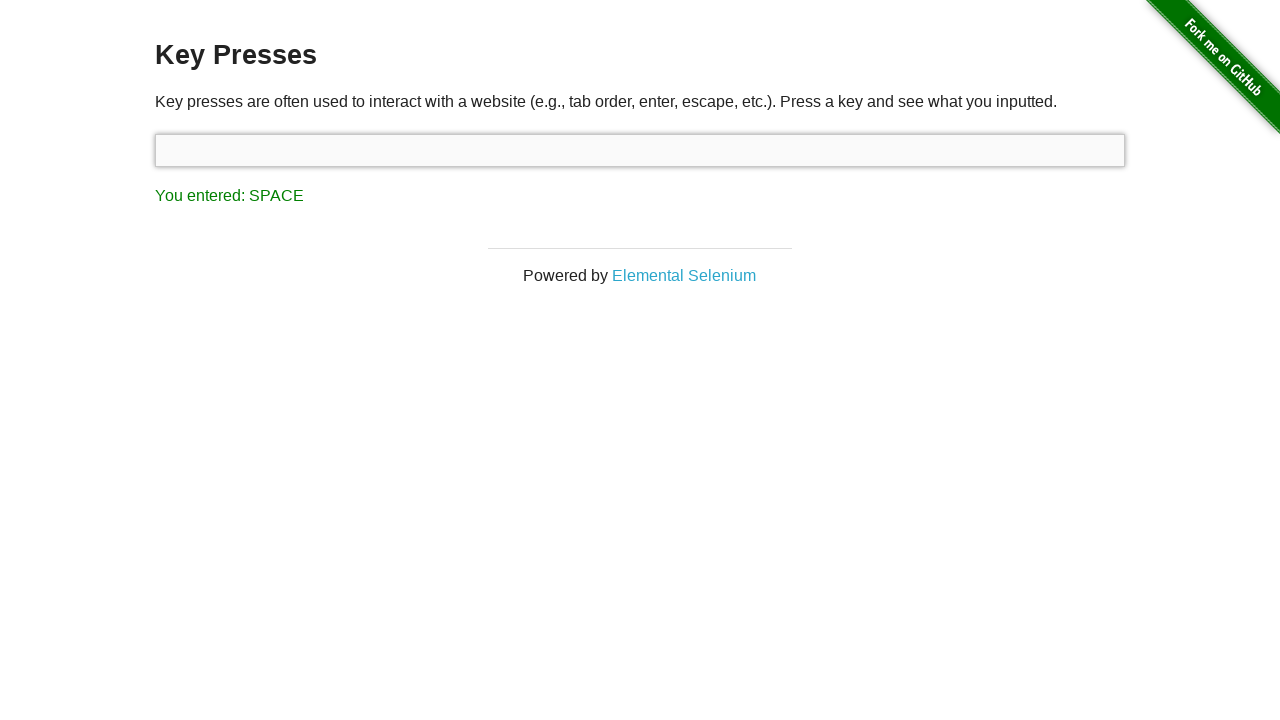

Result element loaded after Space key press
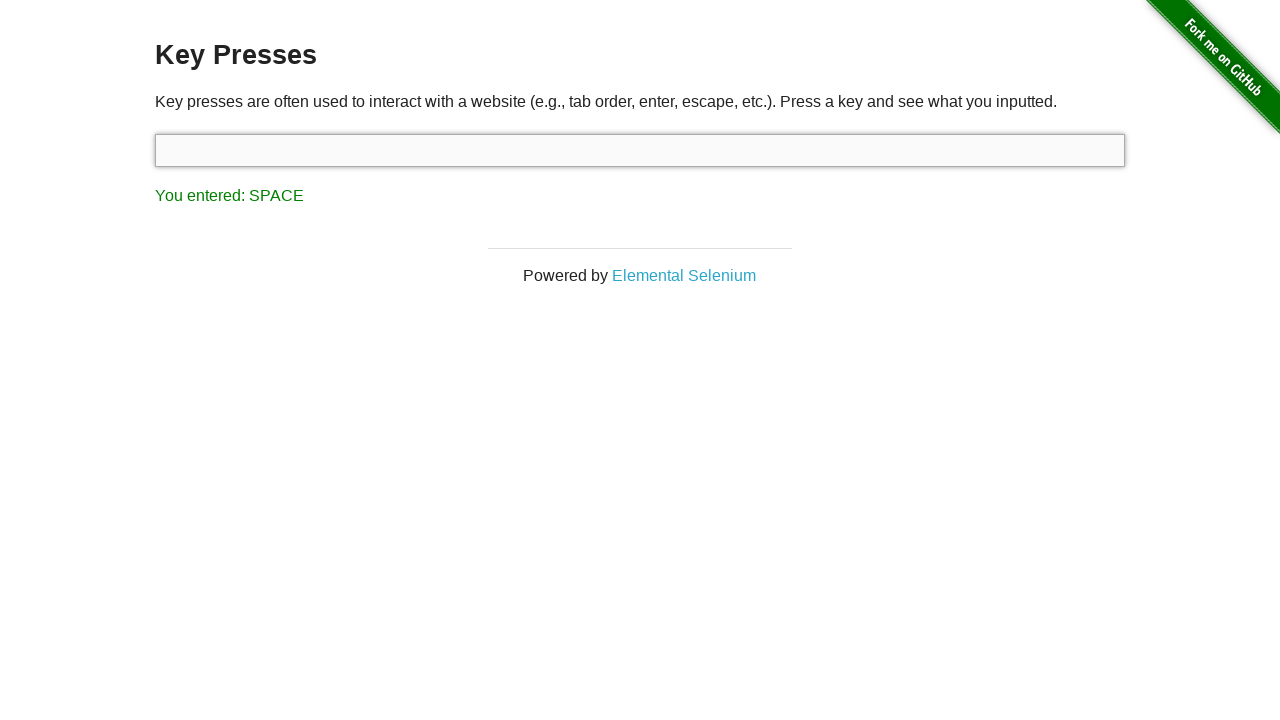

Verified result displays 'You entered: SPACE'
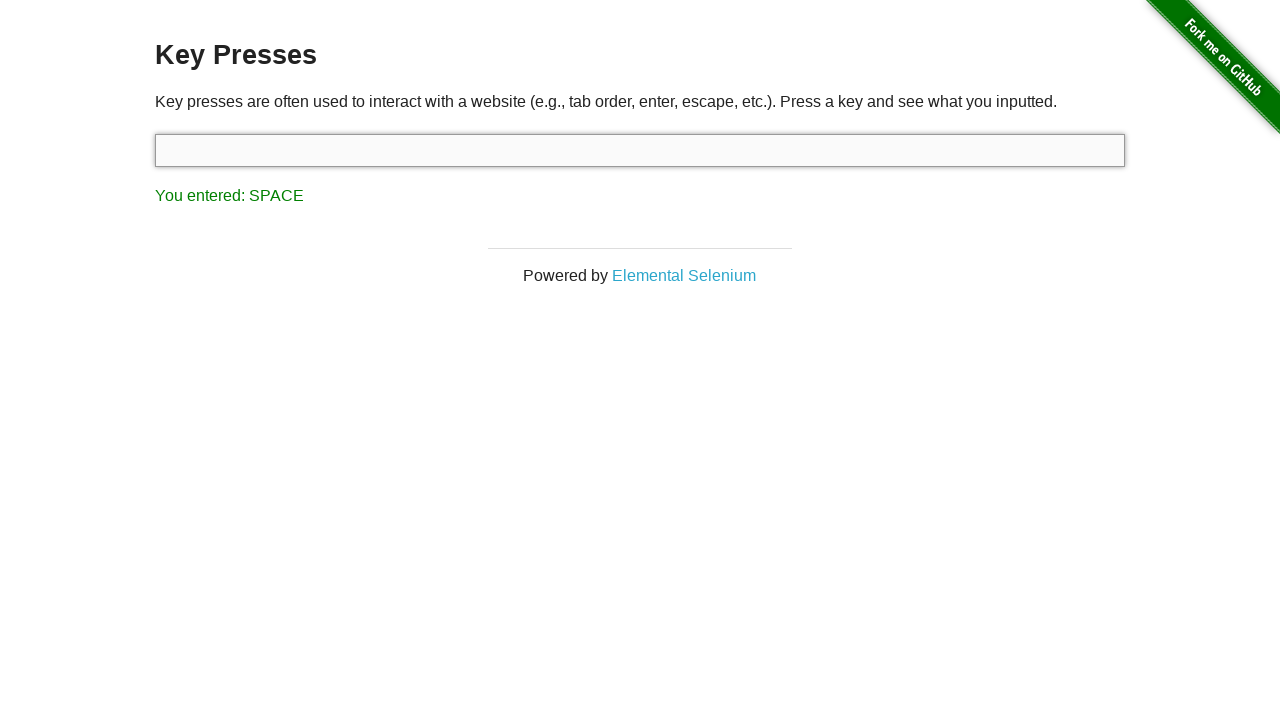

Pressed Left arrow key
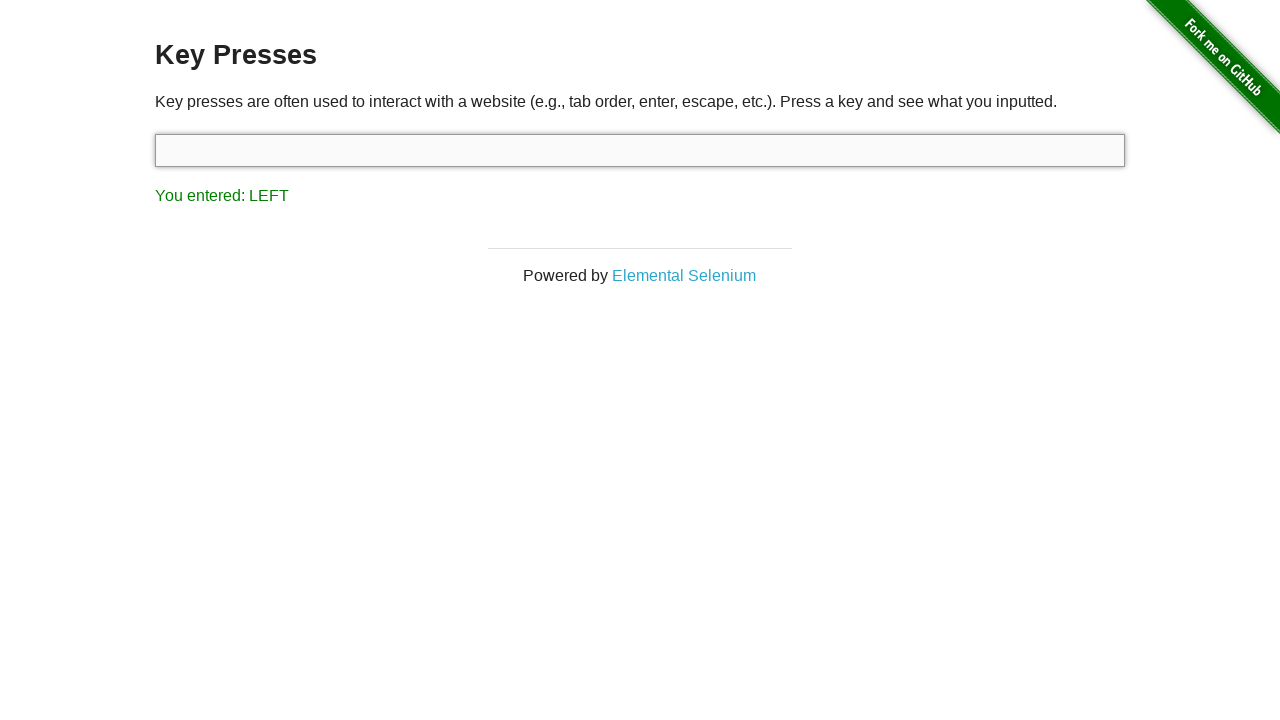

Verified result displays 'You entered: LEFT'
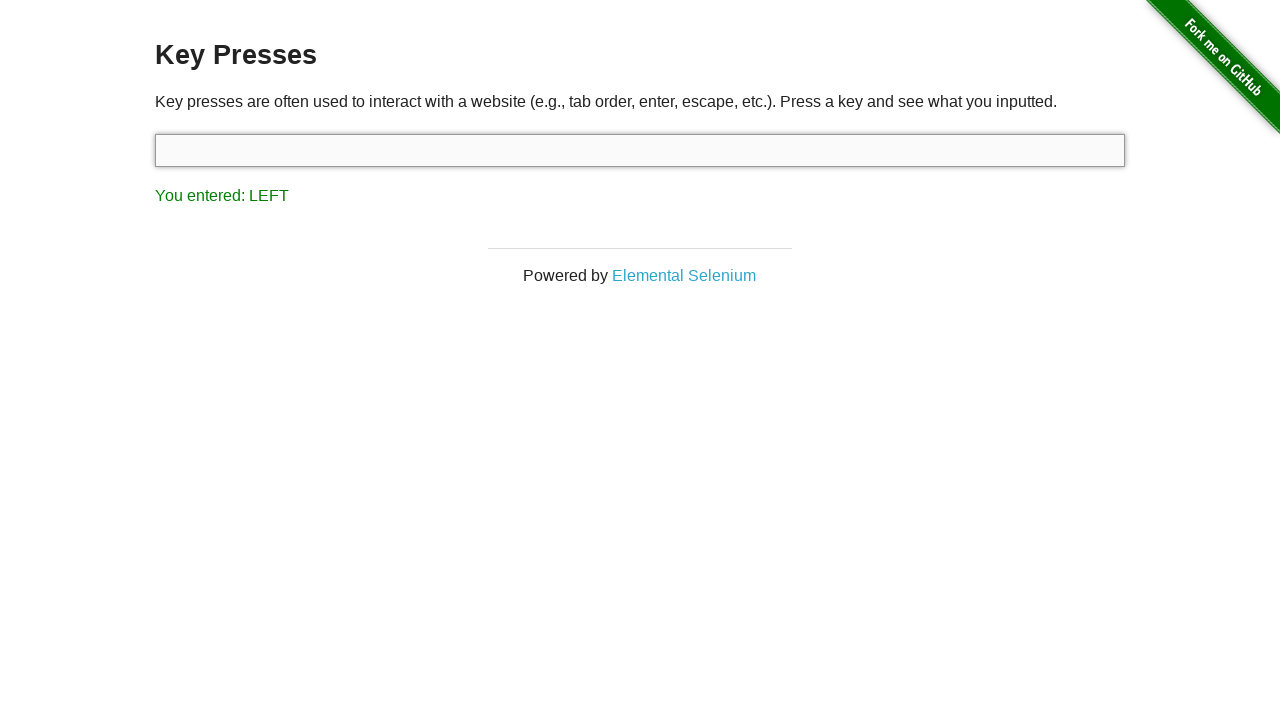

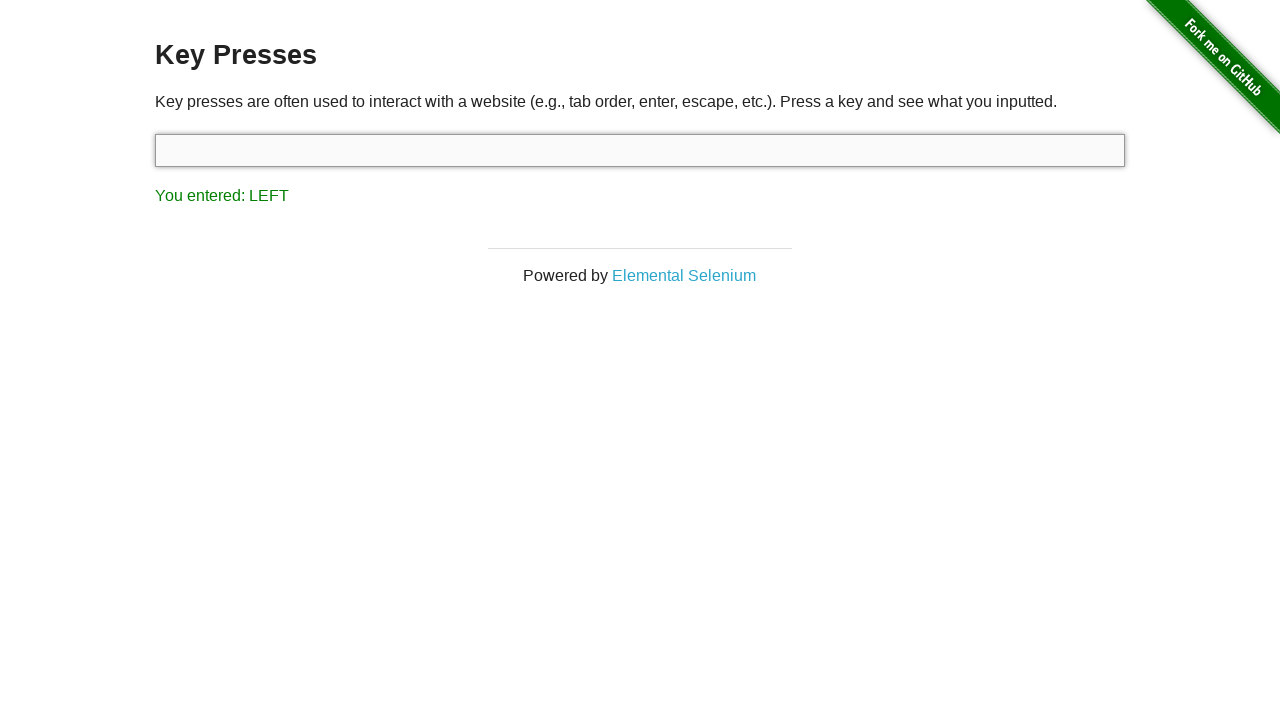